Tests a todo application by checking off items, adding a new todo item, and archiving completed items. Verifies that checkboxes work, new items can be added, and the archive function removes completed items.

Starting URL: http://crossbrowsertesting.github.io/todo-app.html

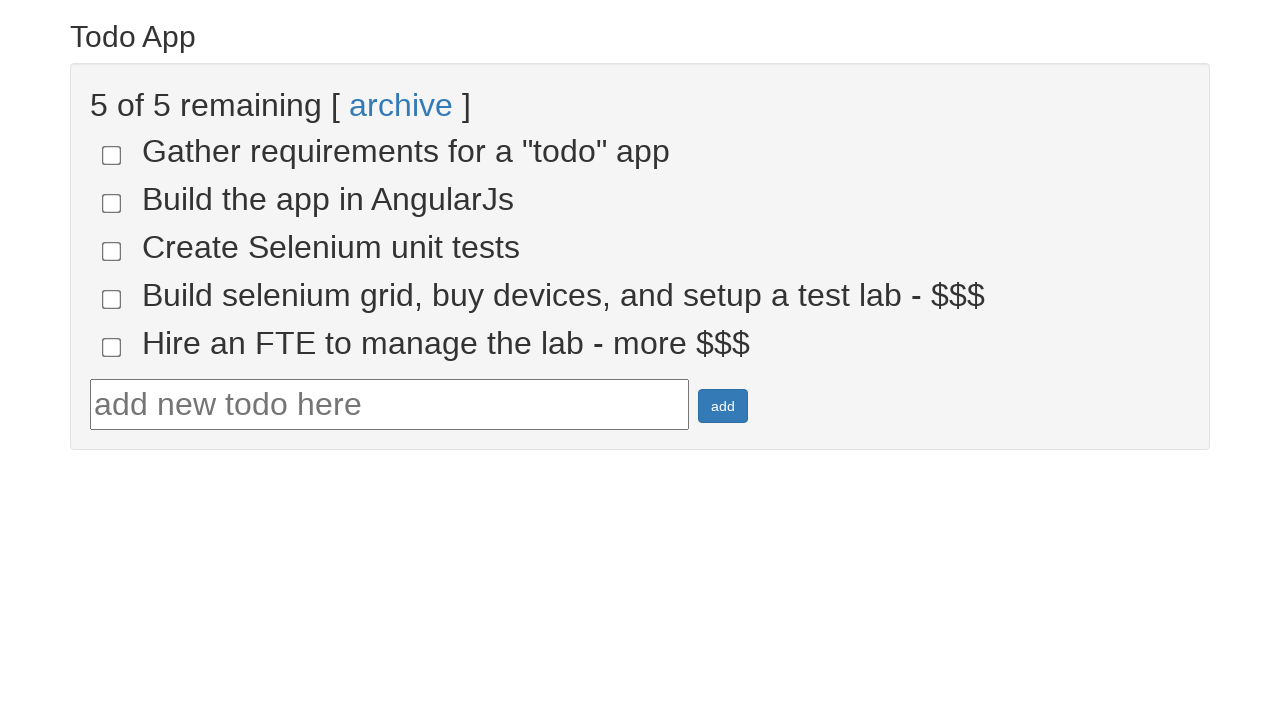

Clicked checkbox for todo item 4 at (112, 299) on input[name='todo-4']
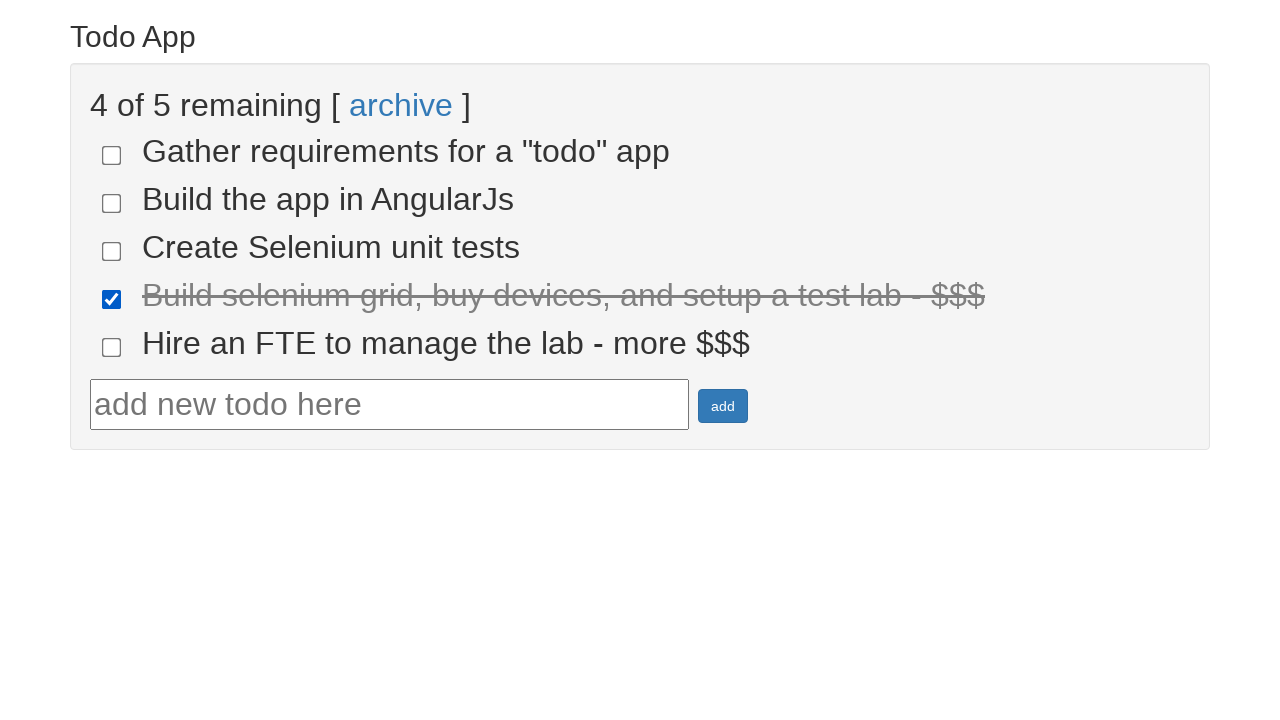

Clicked checkbox for todo item 5 at (112, 347) on input[name='todo-5']
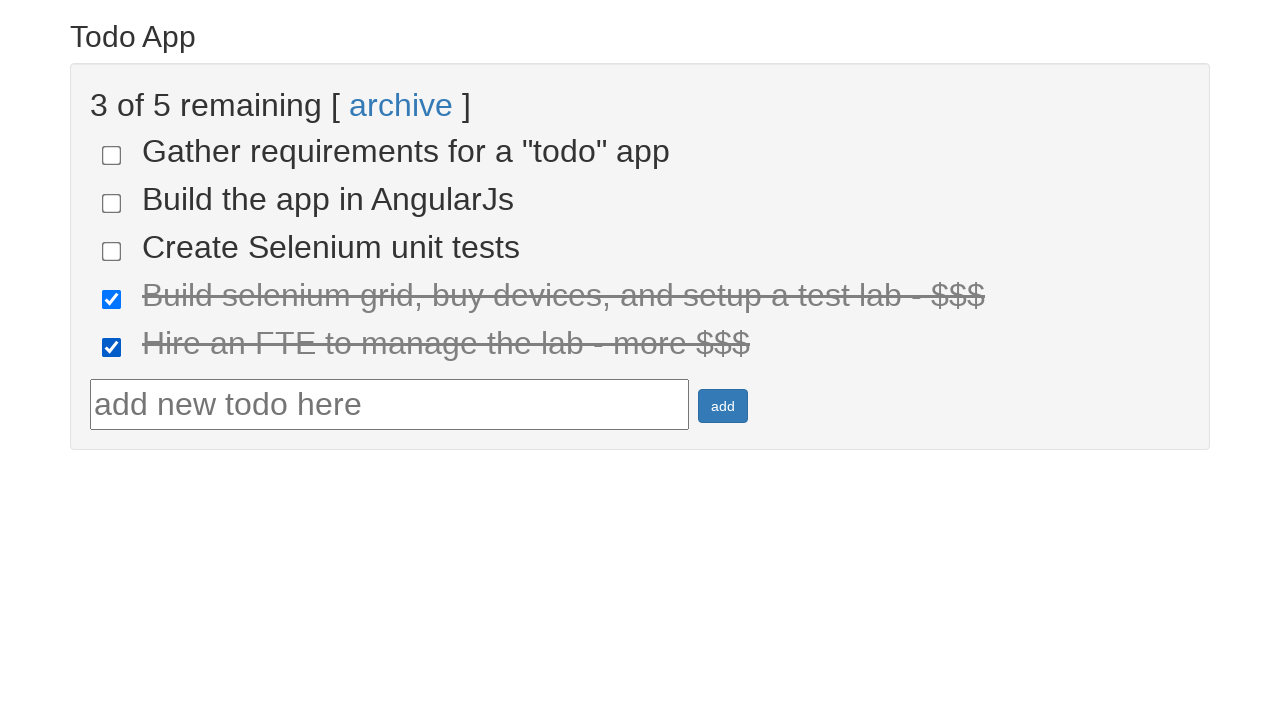

Verified that 2 items are marked as done
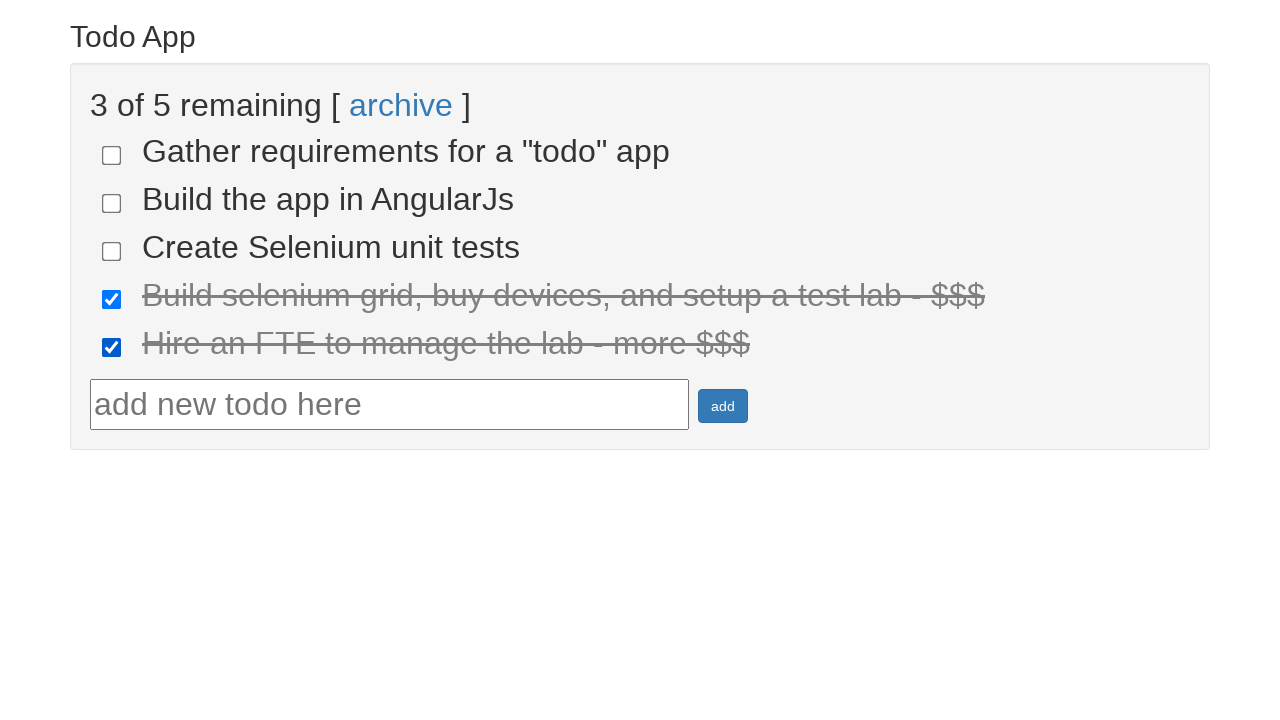

Filled todo text field with 'Run your first Selenium Test' on #todotext
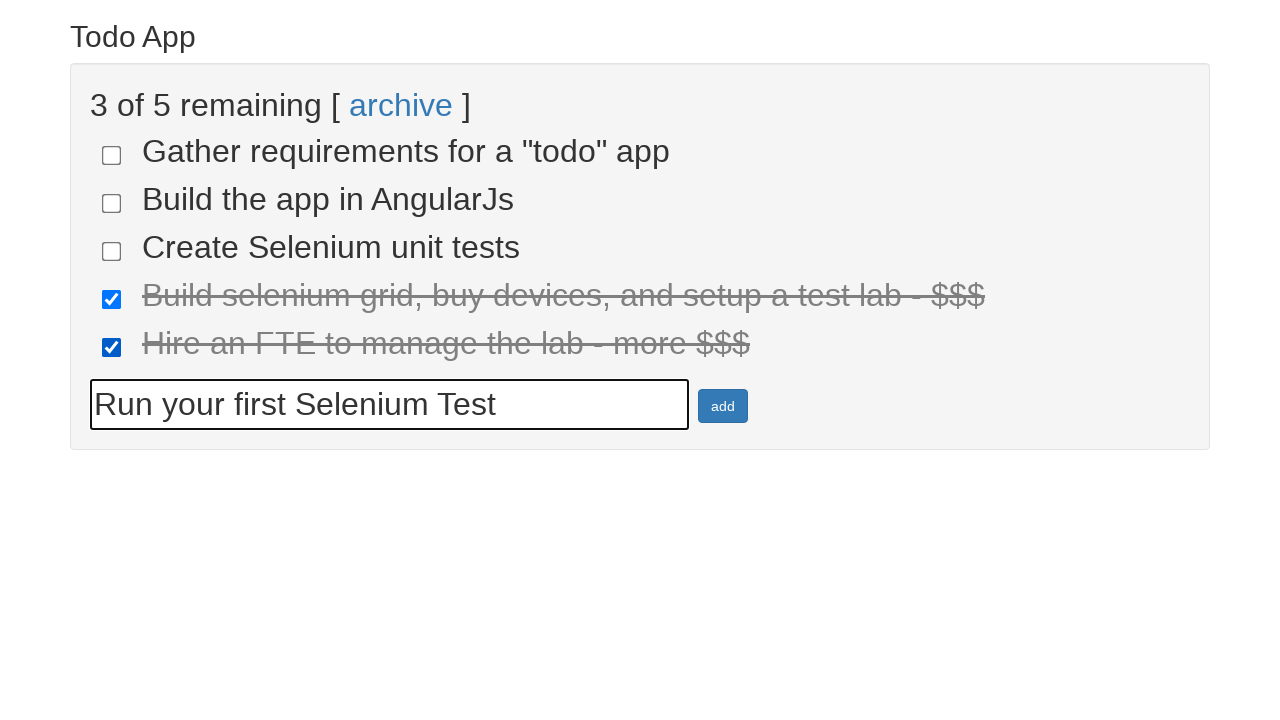

Clicked add button to create new todo item at (723, 406) on #addbutton
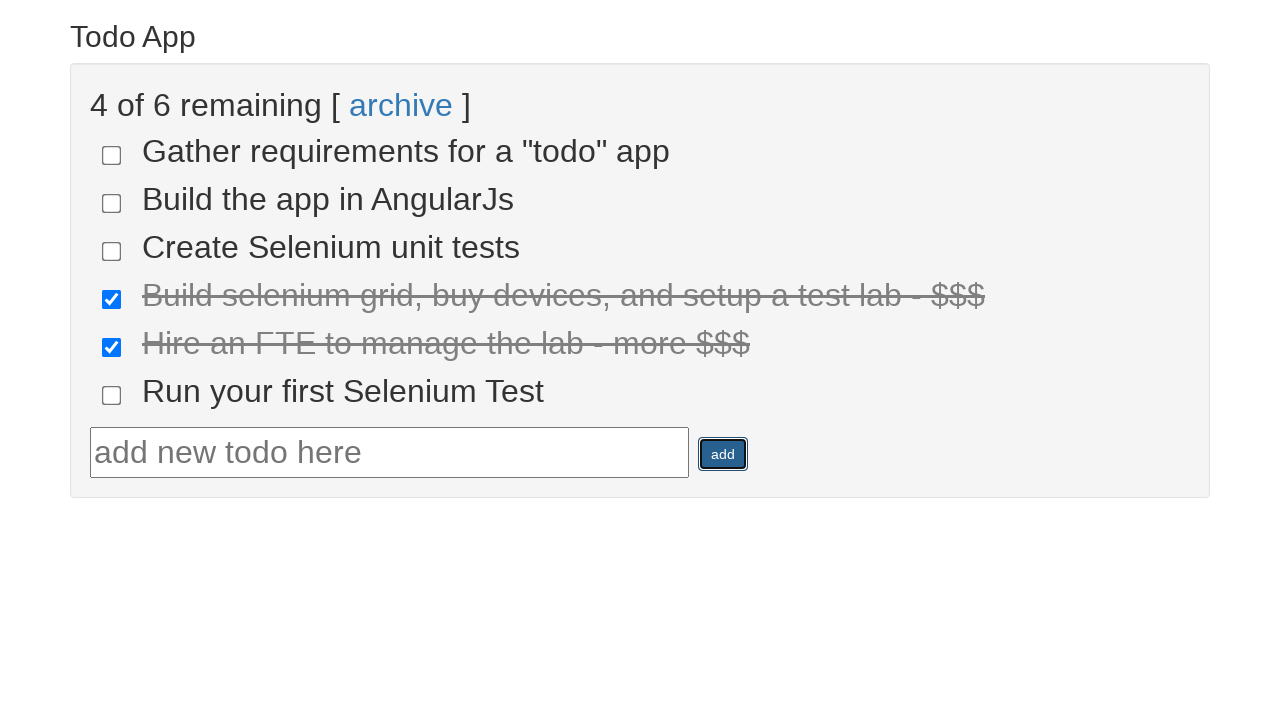

Verified new todo item 'Run your first Selenium Test' was added
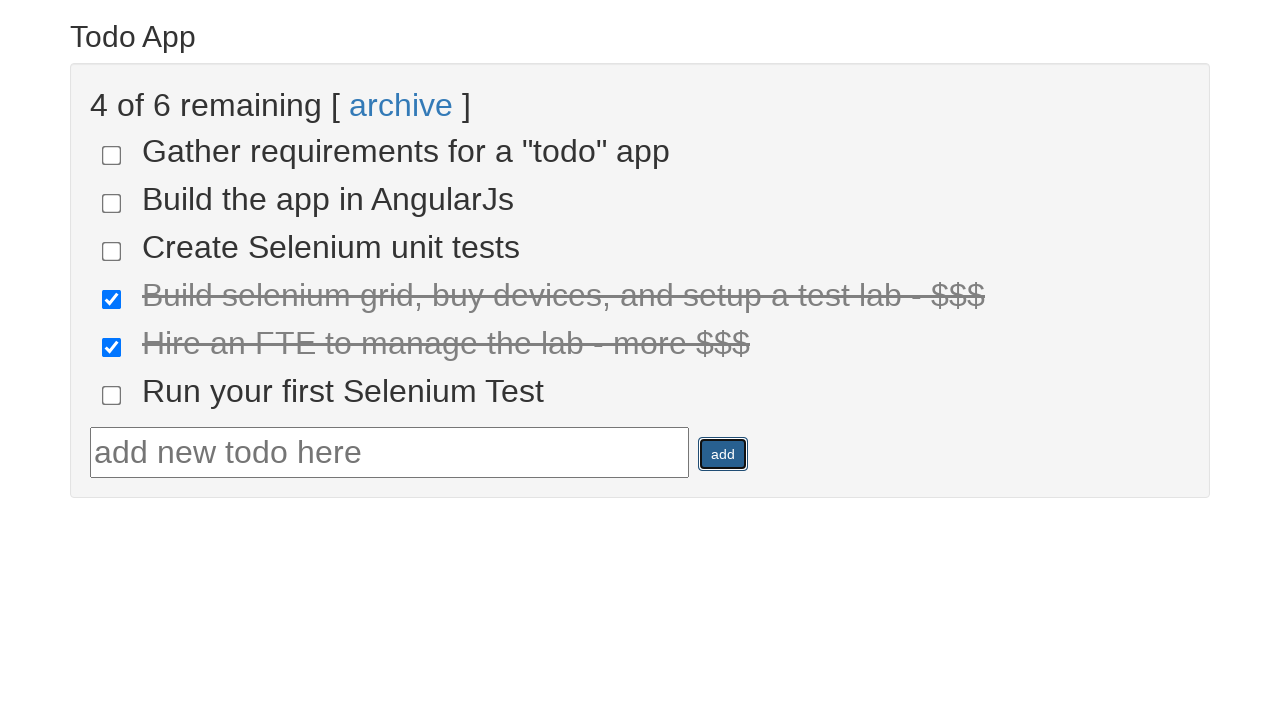

Clicked archive link to archive completed todos at (401, 105) on text=archive
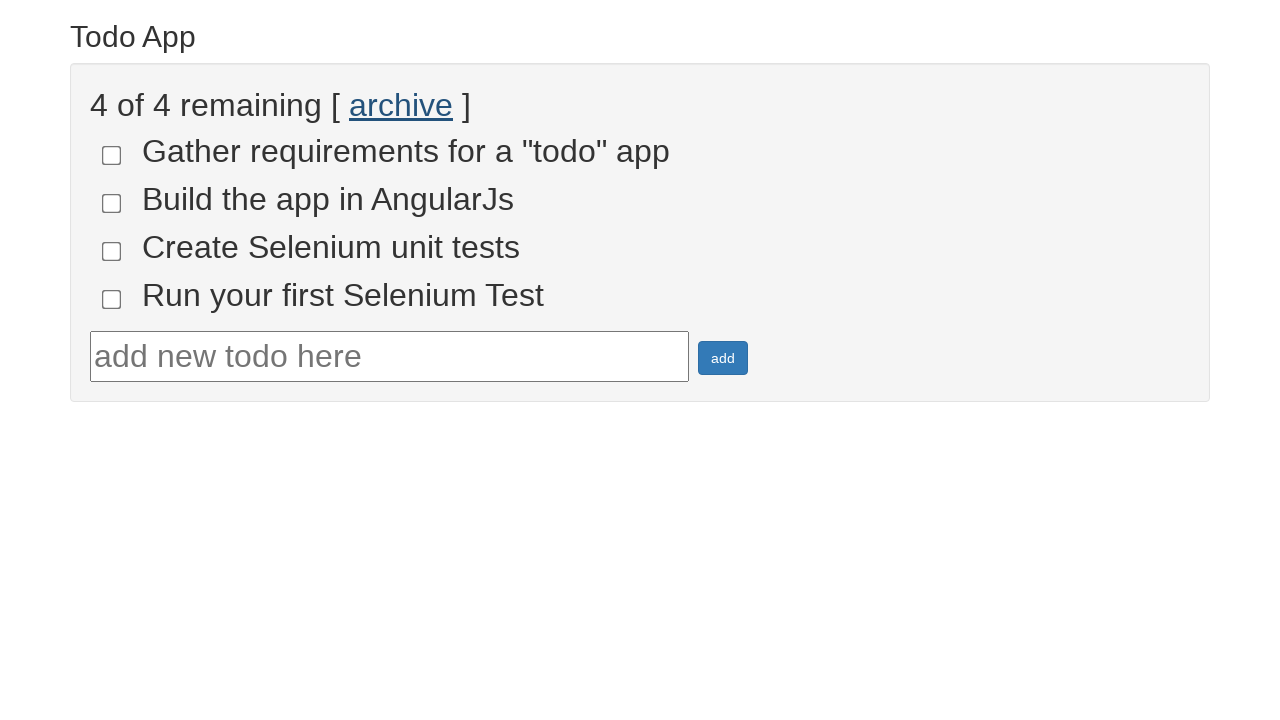

Verified that 4 non-completed items remain after archiving
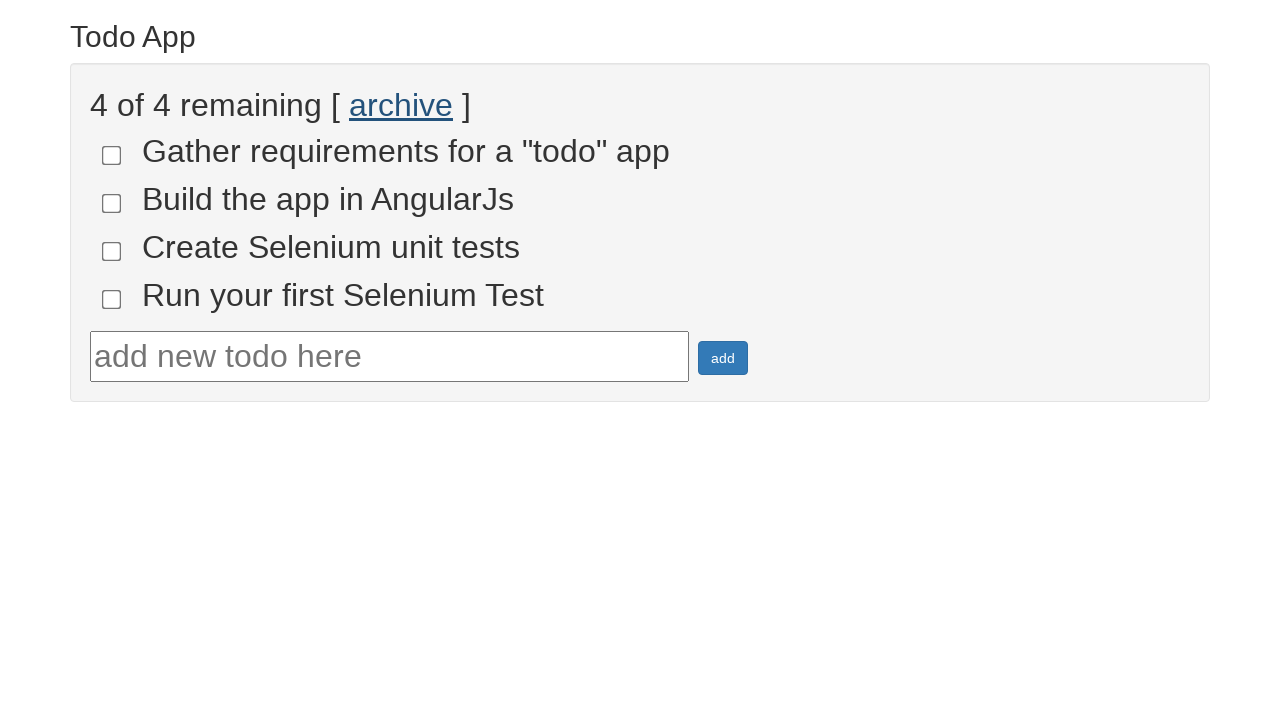

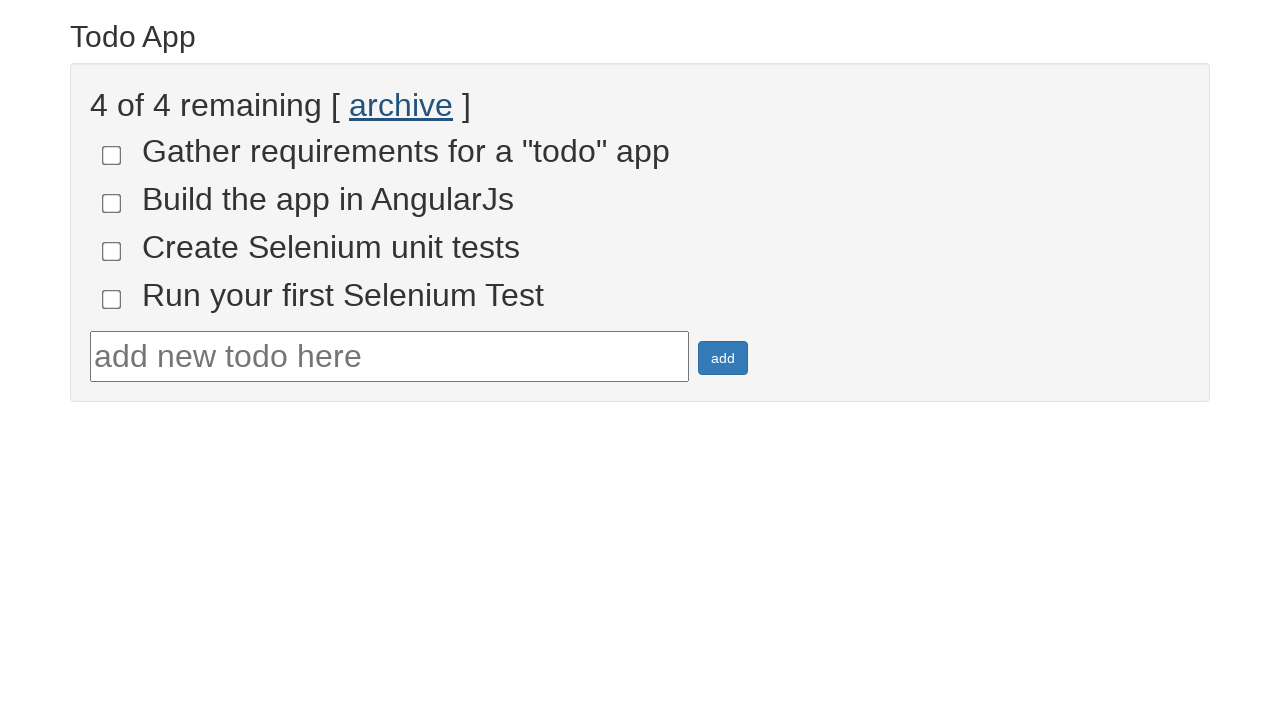